Tests a simple form by filling in first name, last name, firstname, and country fields, then clicking the submit button.

Starting URL: http://suninjuly.github.io/simple_form_find_task.html

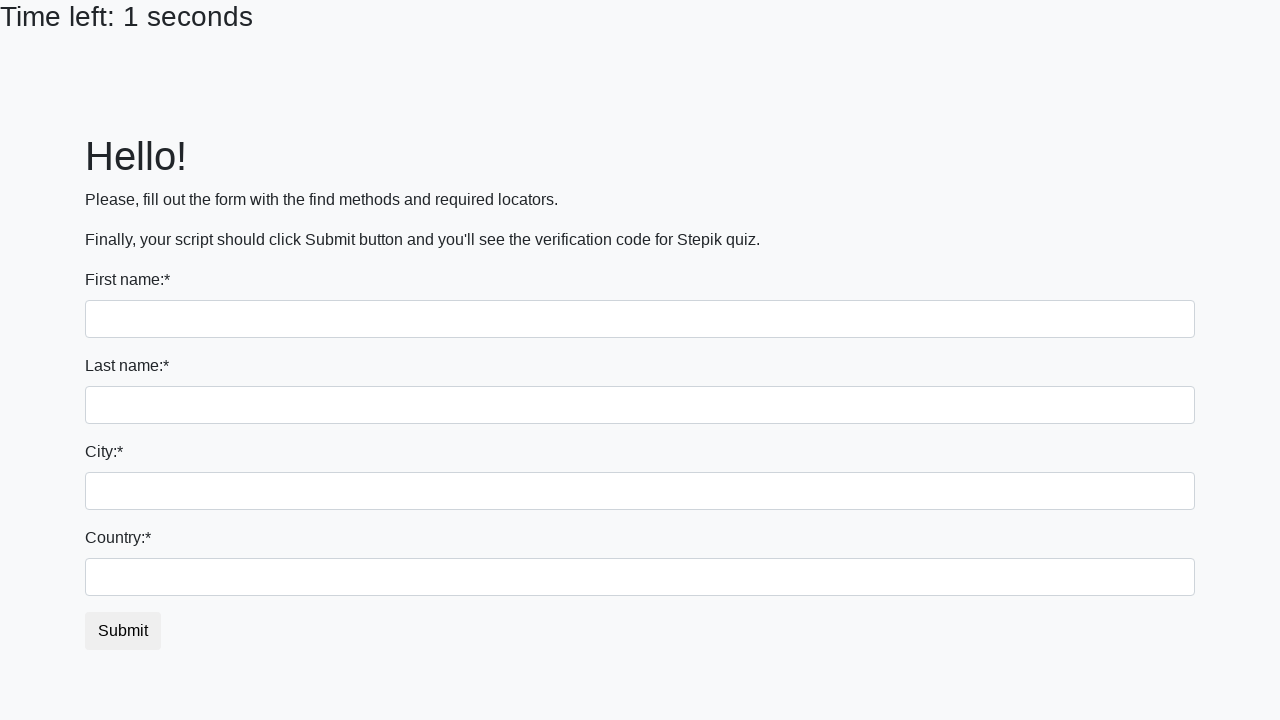

Filled first_name field with 'Alex' on input[name='first_name']
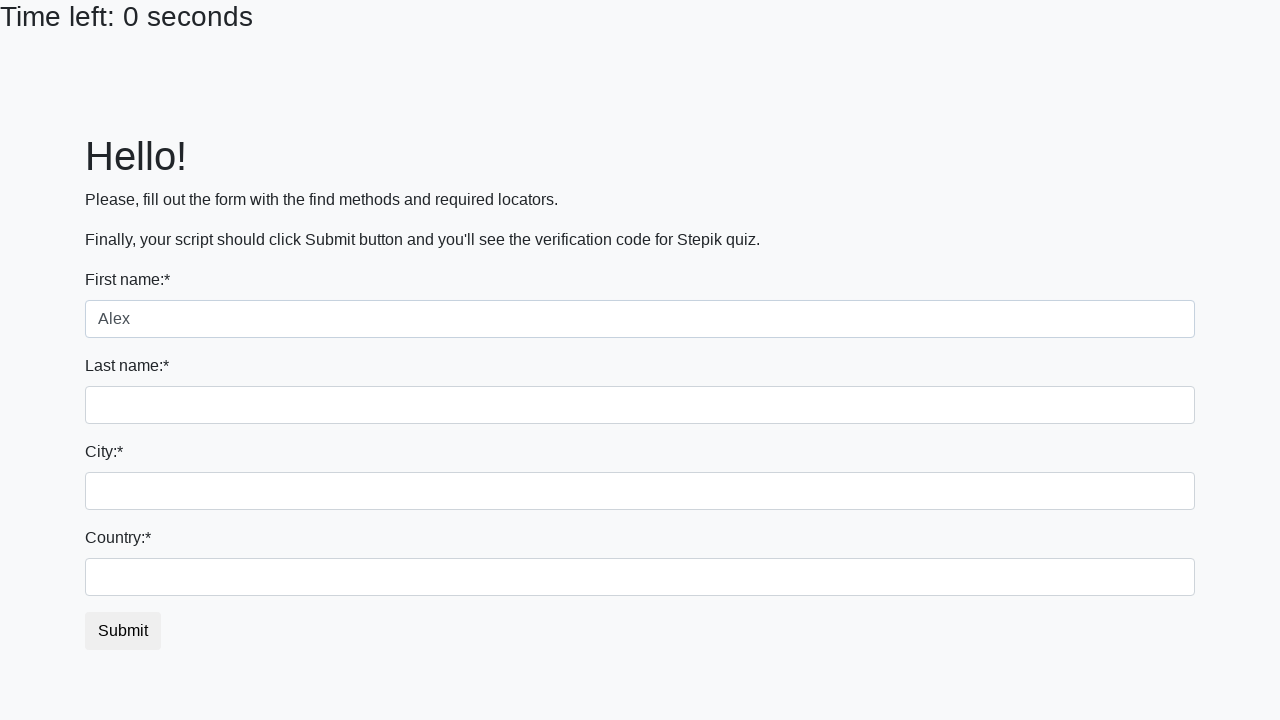

Filled last_name field with 'B' on input[name='last_name']
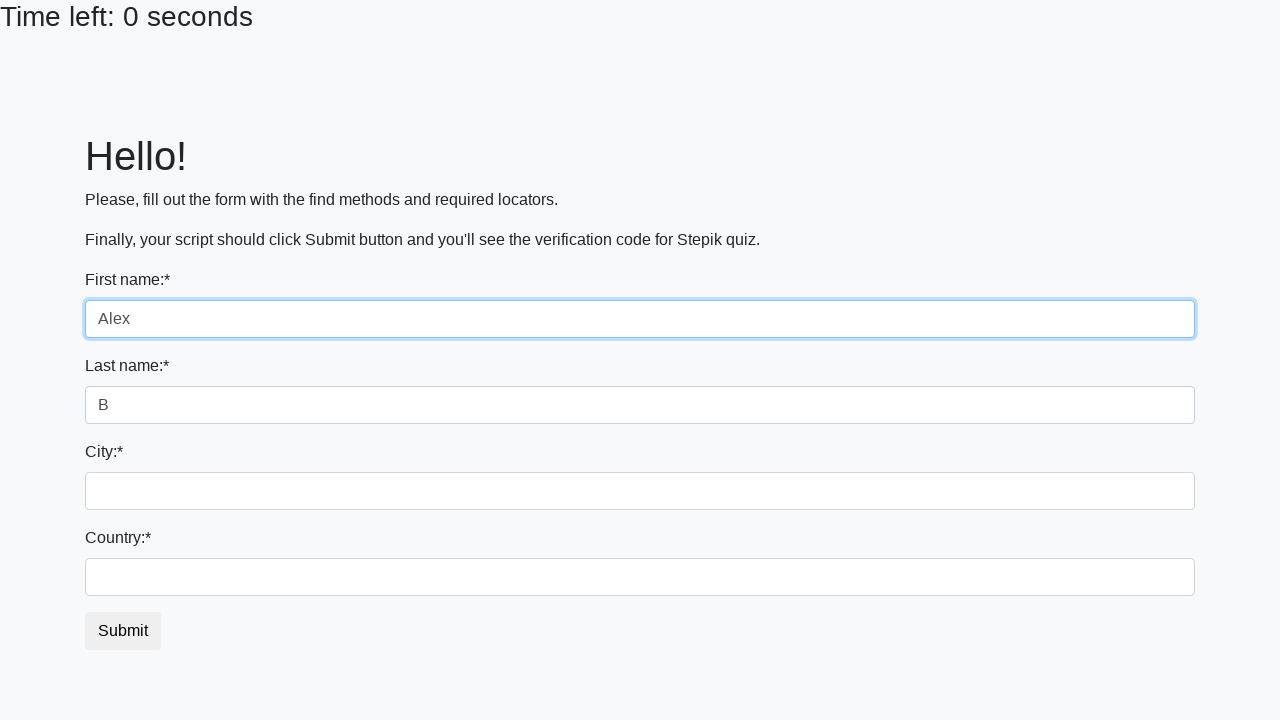

Filled firstname field with 'Lisbon' on input[name='firstname']
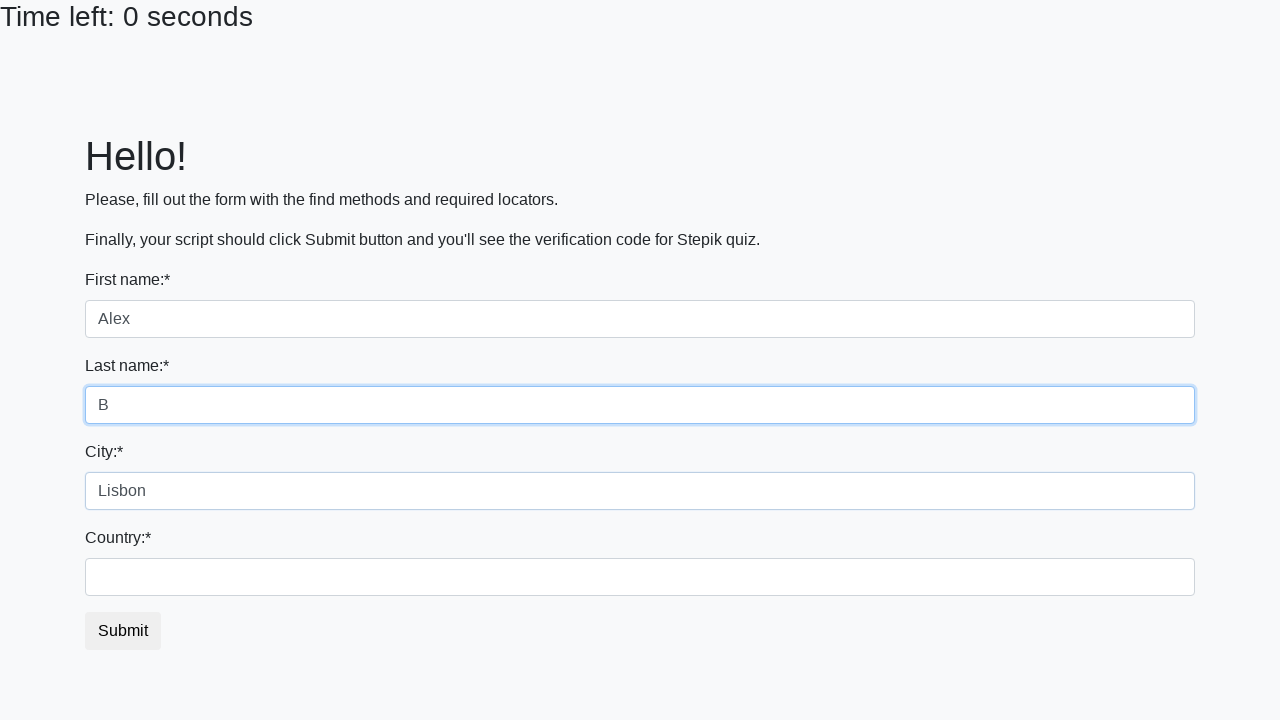

Filled country field with 'Portugal' on #country
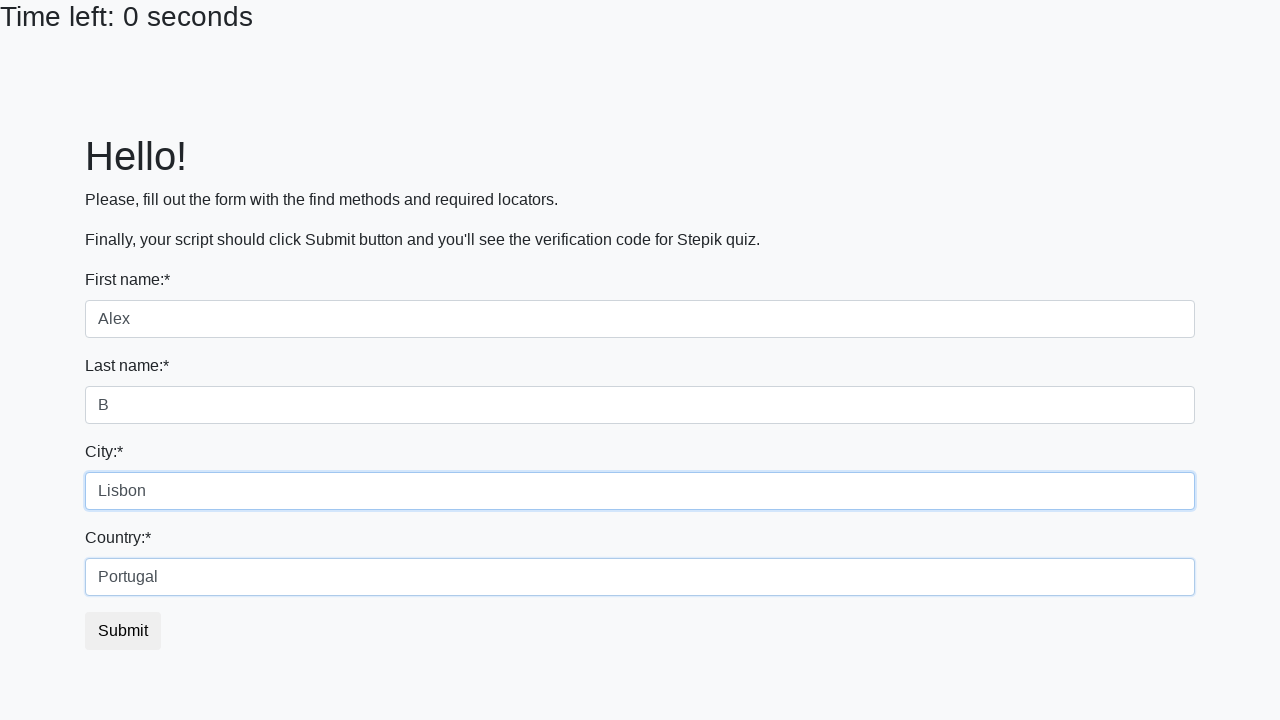

Clicked submit button to submit the form at (123, 631) on button.btn
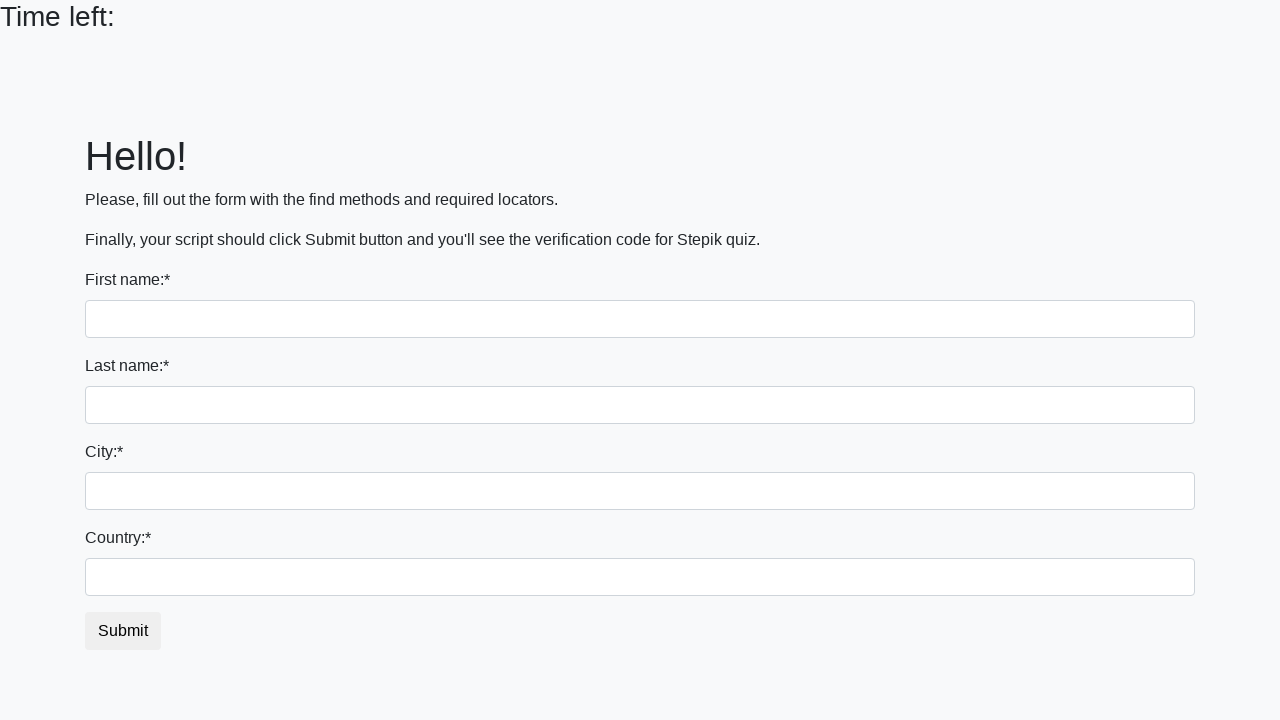

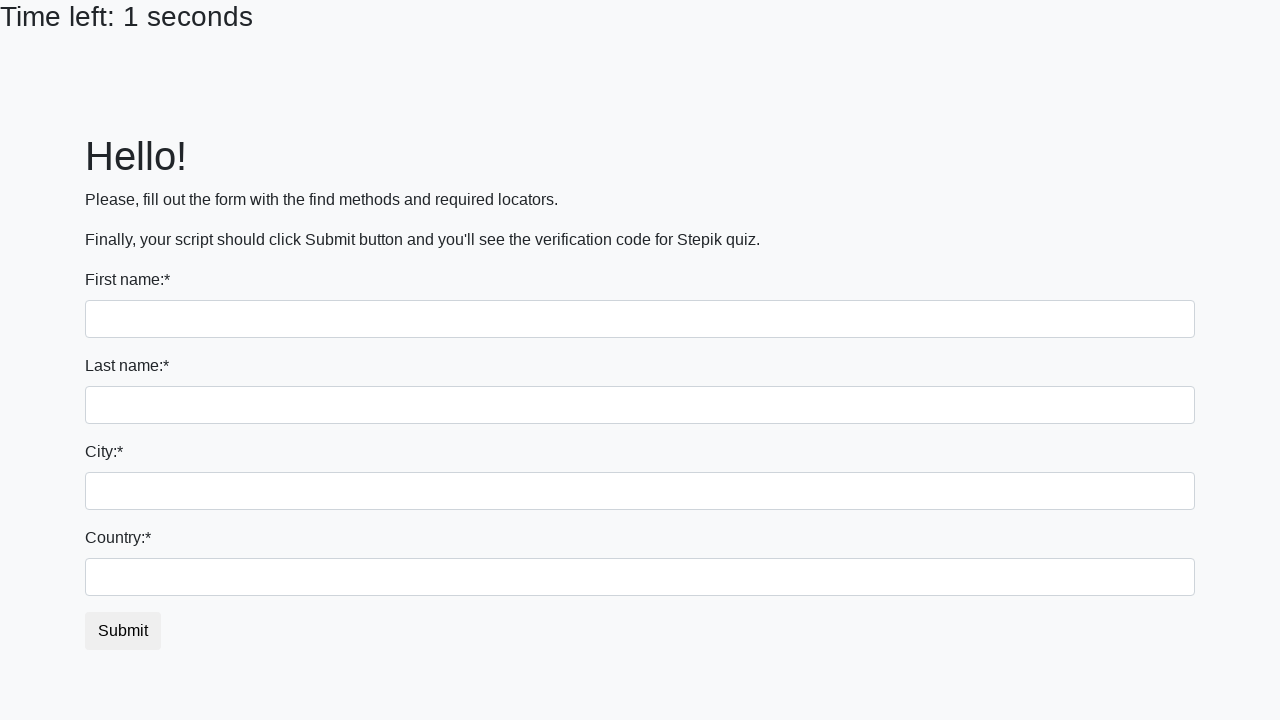